Tests Python.org search functionality by entering "pycon" in the search box and submitting the form, then verifying results are displayed.

Starting URL: http://www.python.org

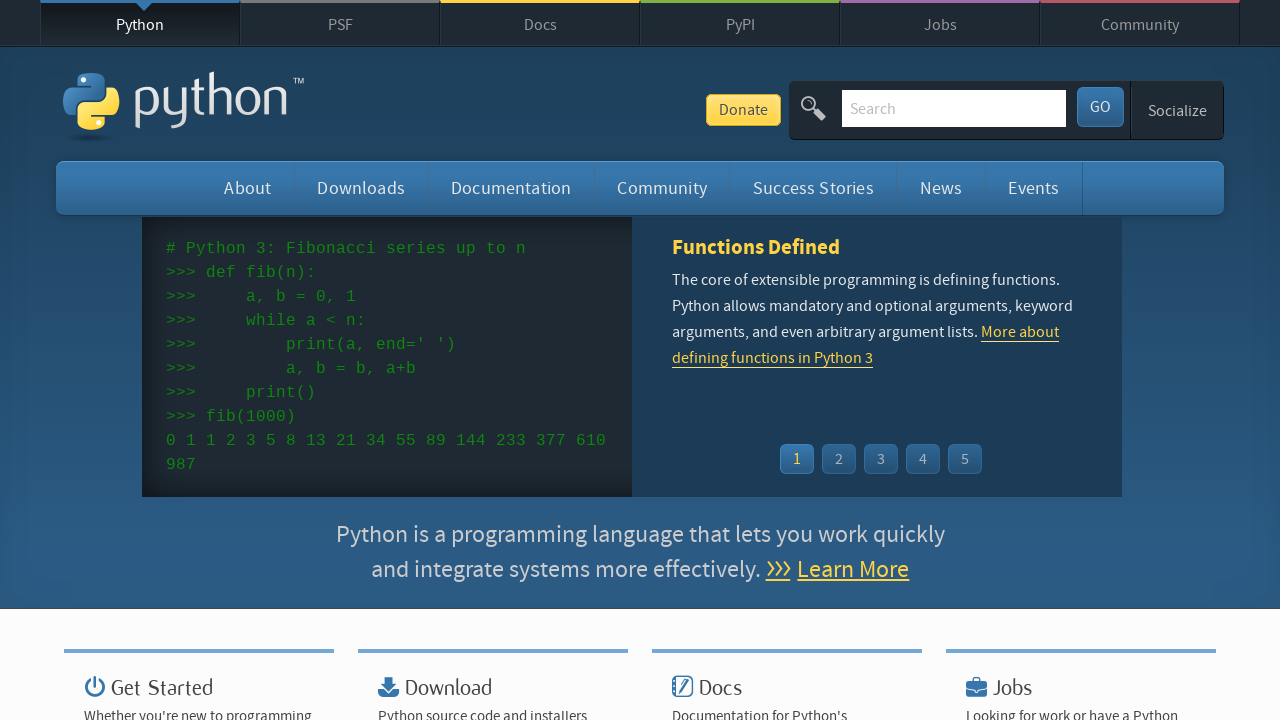

Verified page title contains 'Python'
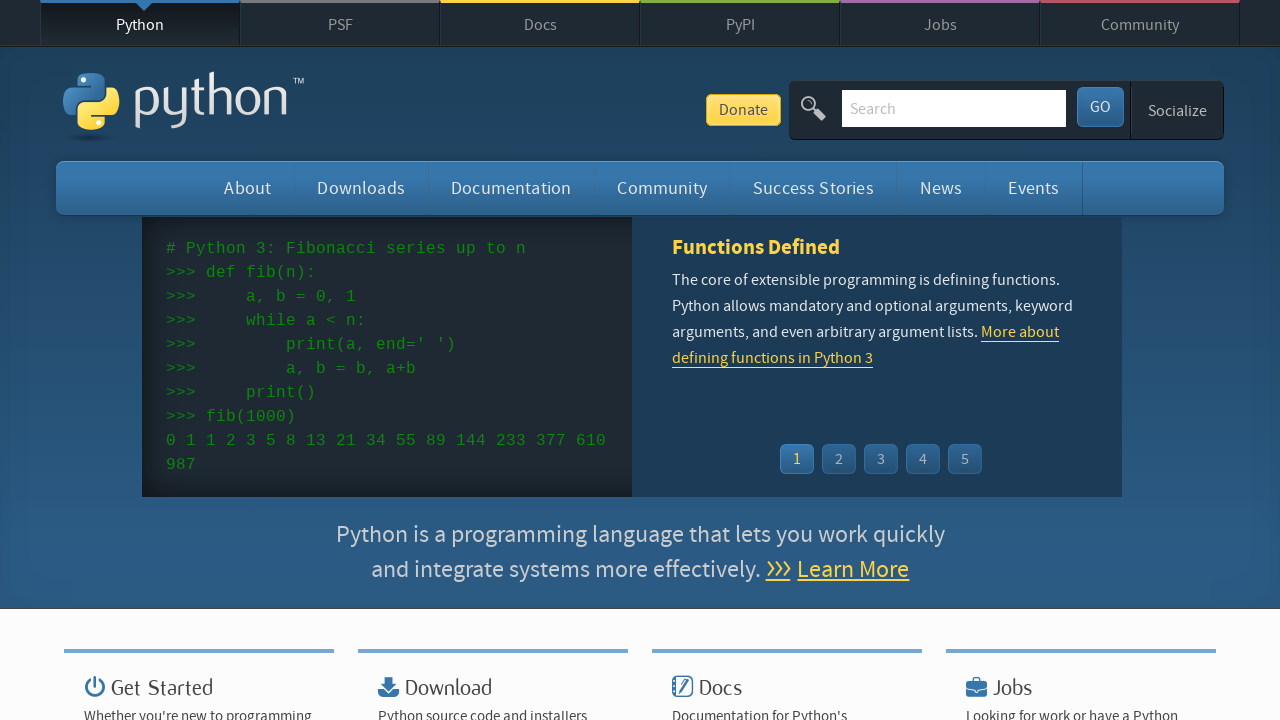

Cleared search box on input[name='q']
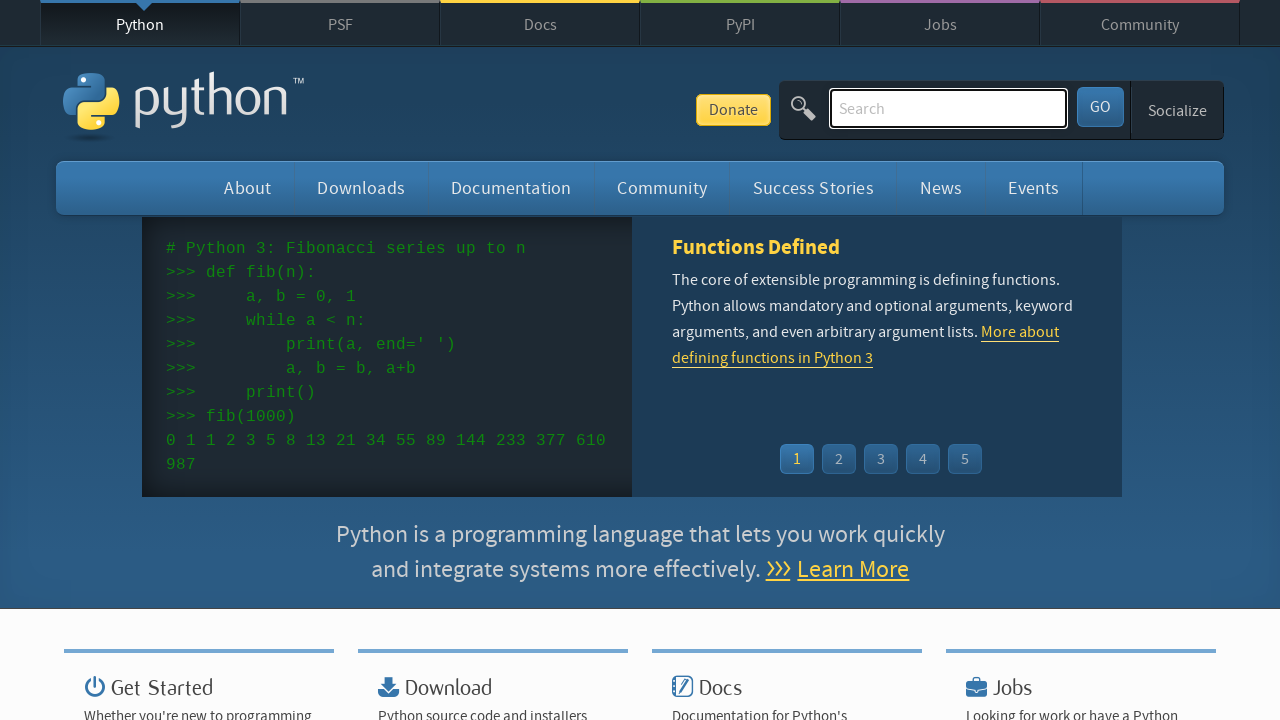

Filled search box with 'pycon' on input[name='q']
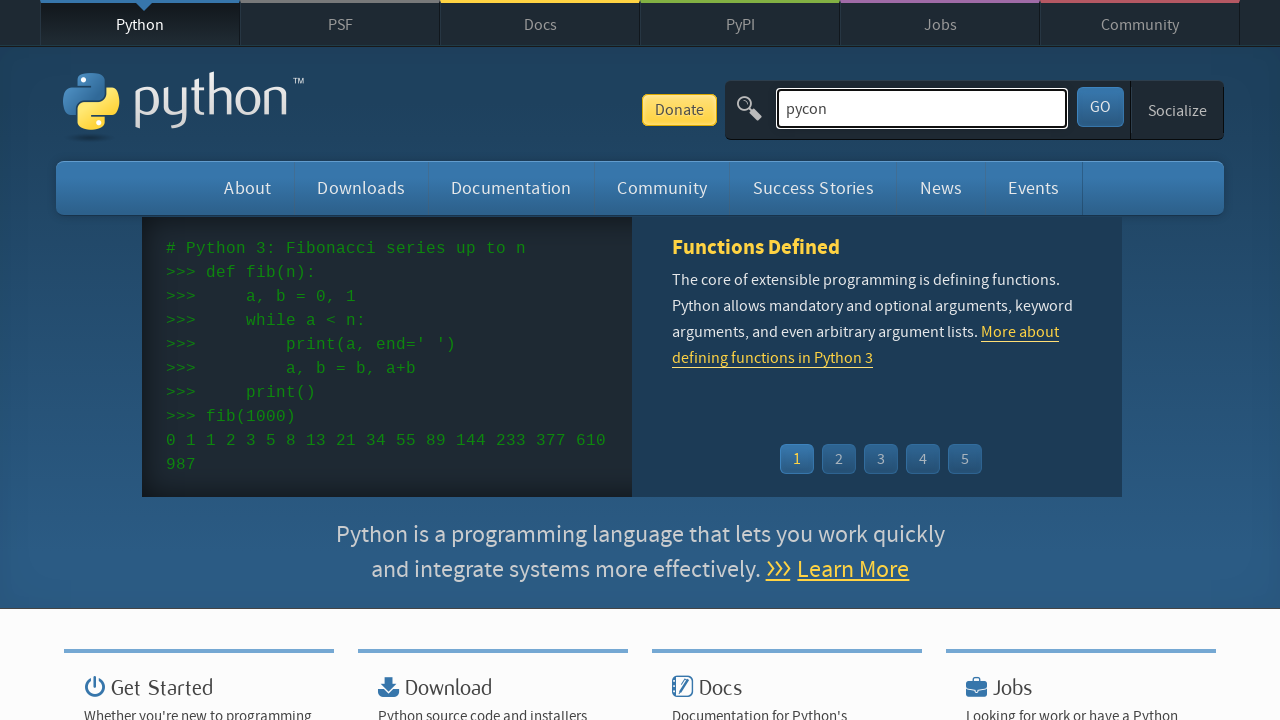

Pressed Enter to submit search form on input[name='q']
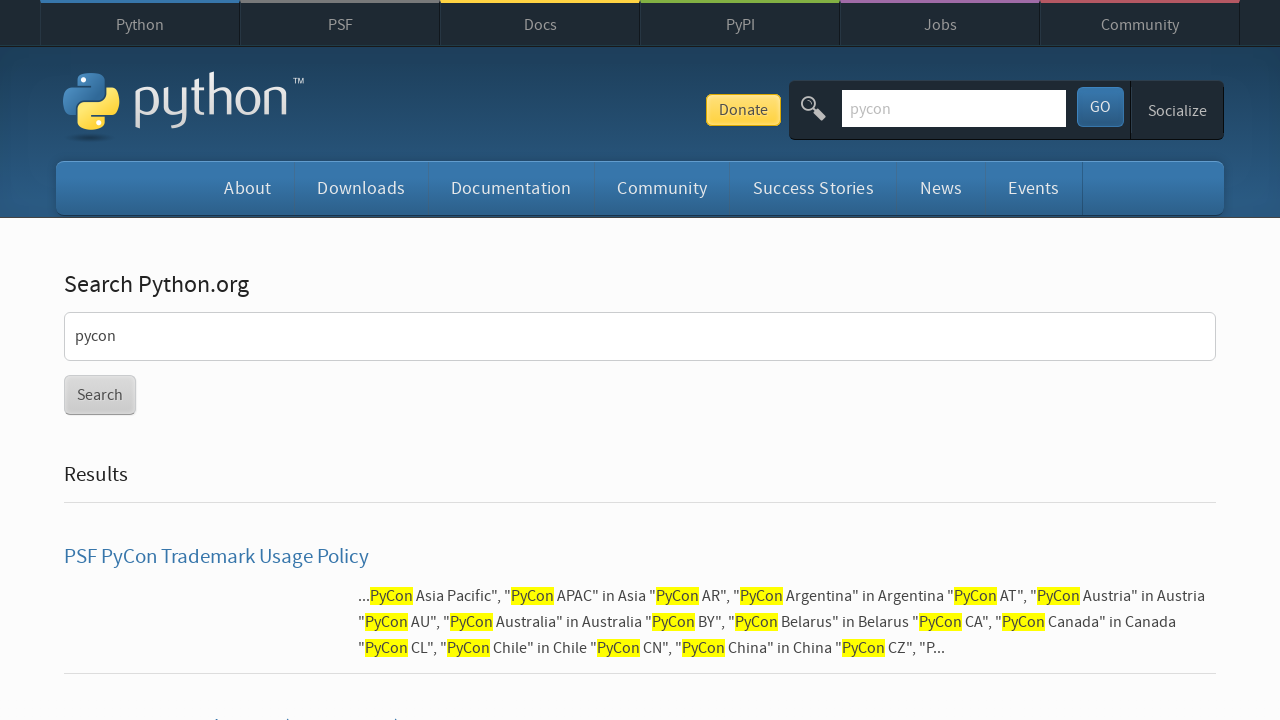

Search results loaded and network idle
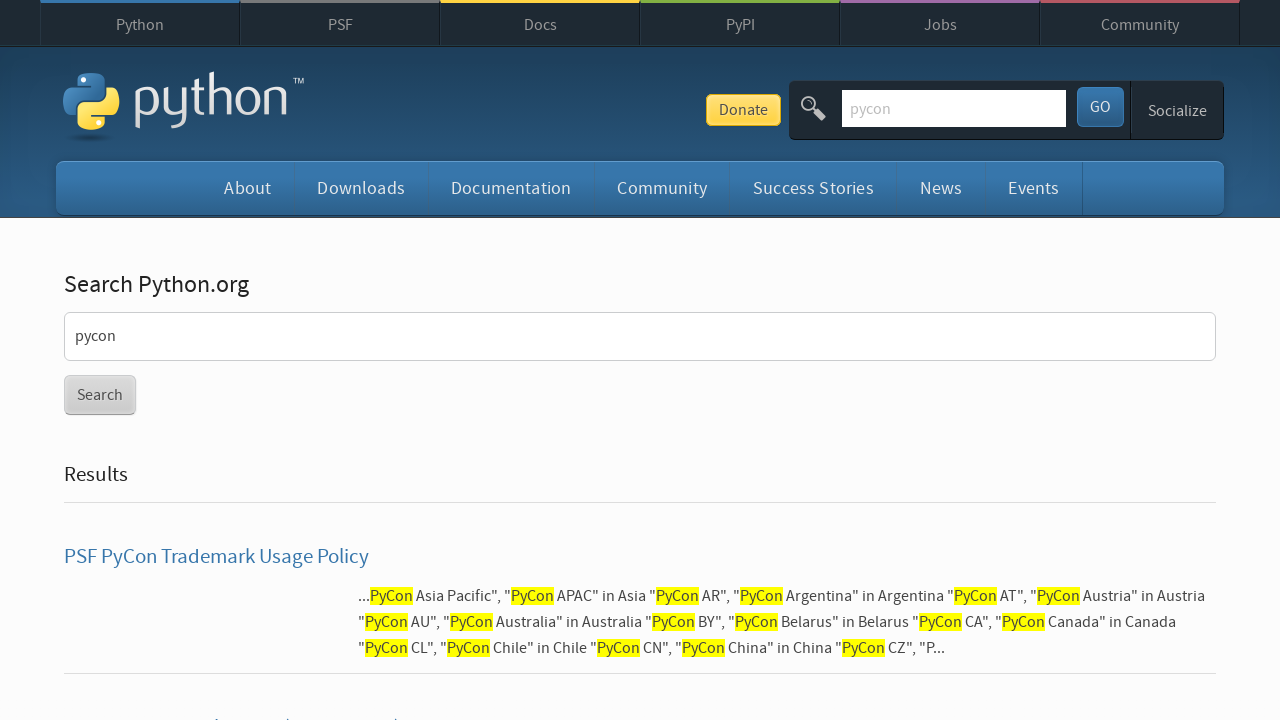

Verified search results are displayed (no 'No results found' message)
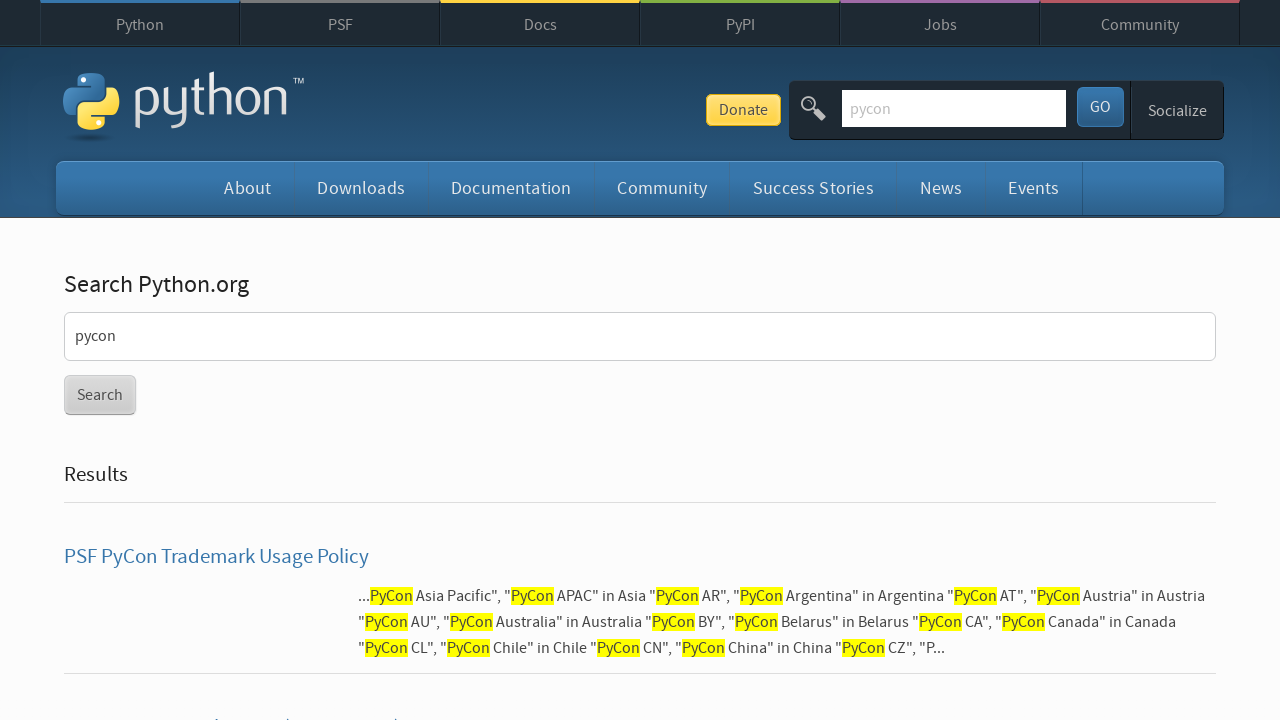

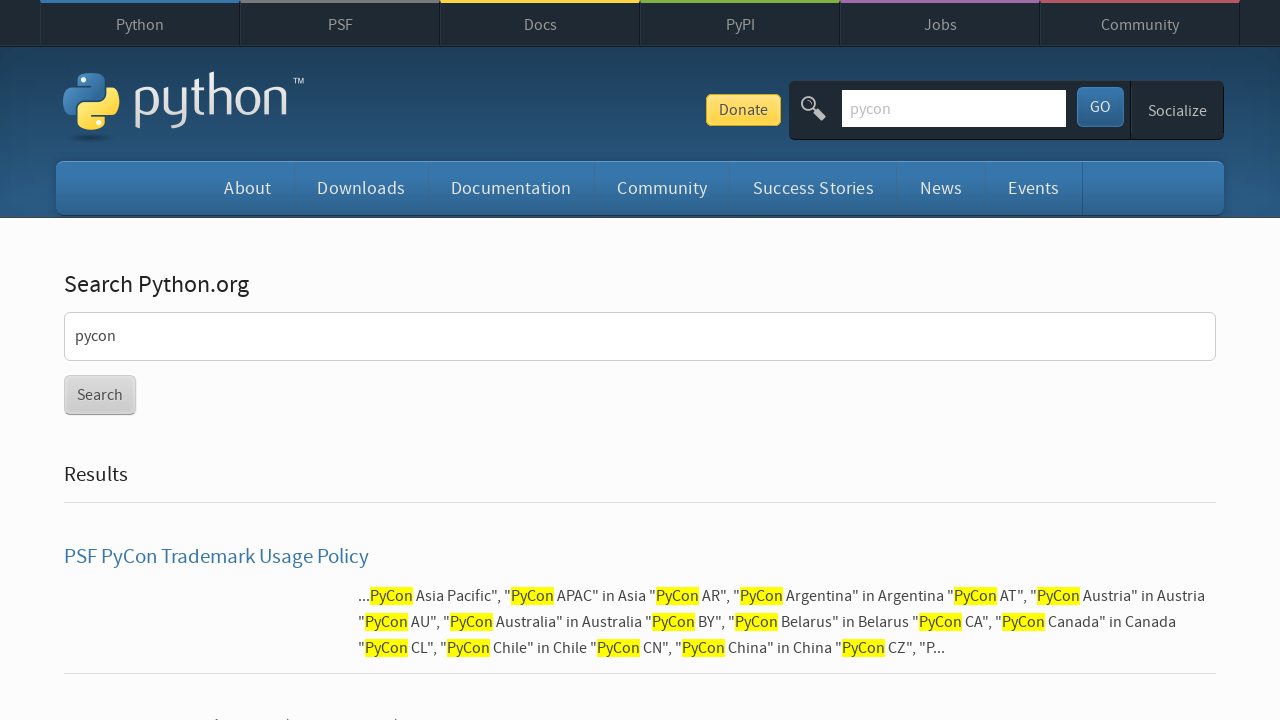